Navigates to Wise Quarter website and retrieves page information including title, URL, and page source

Starting URL: https://www.wisequarter.com

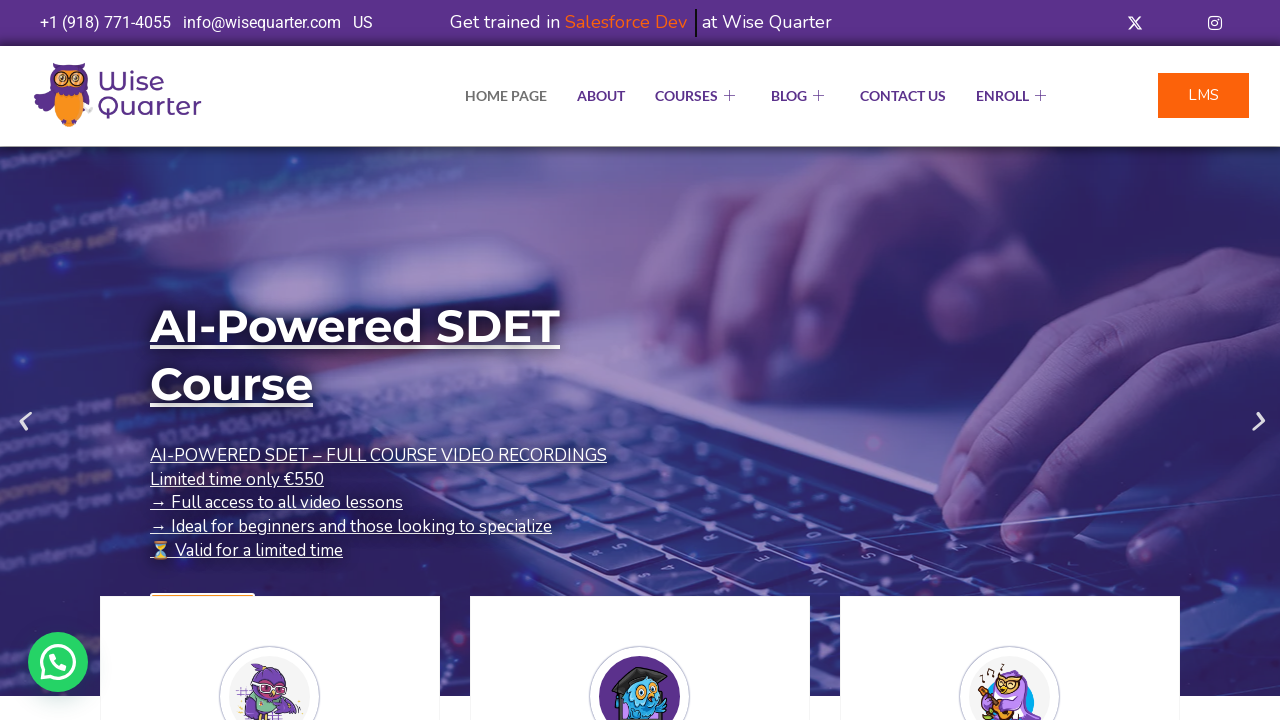

Navigated to Wise Quarter website
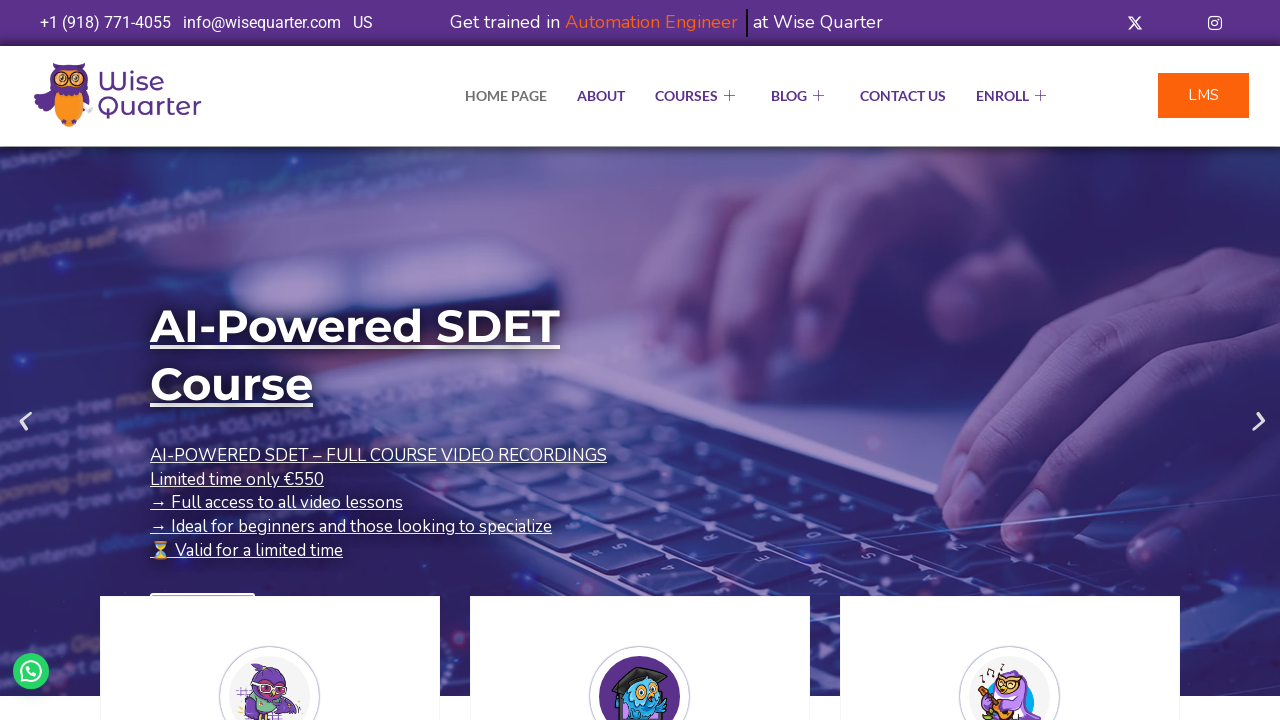

Waited for page to fully load
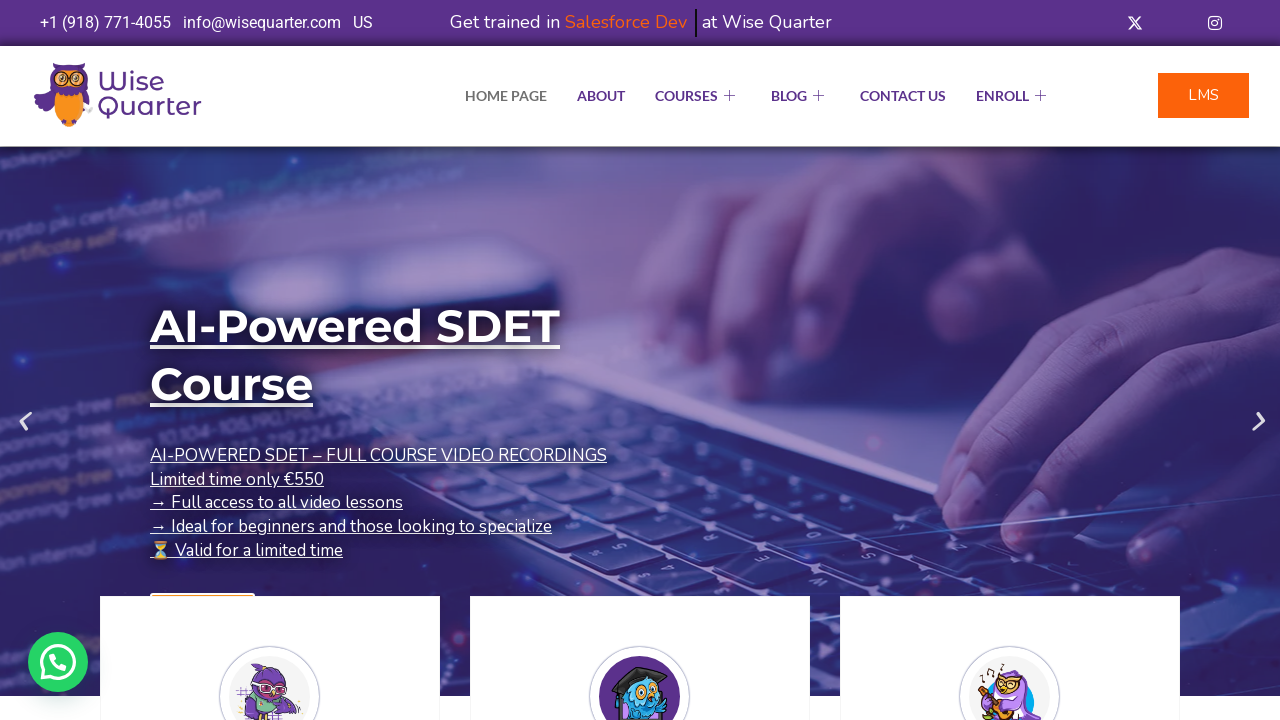

Retrieved page title: IT Bootcamp Courses, Online Classes - Wise Quarter Course
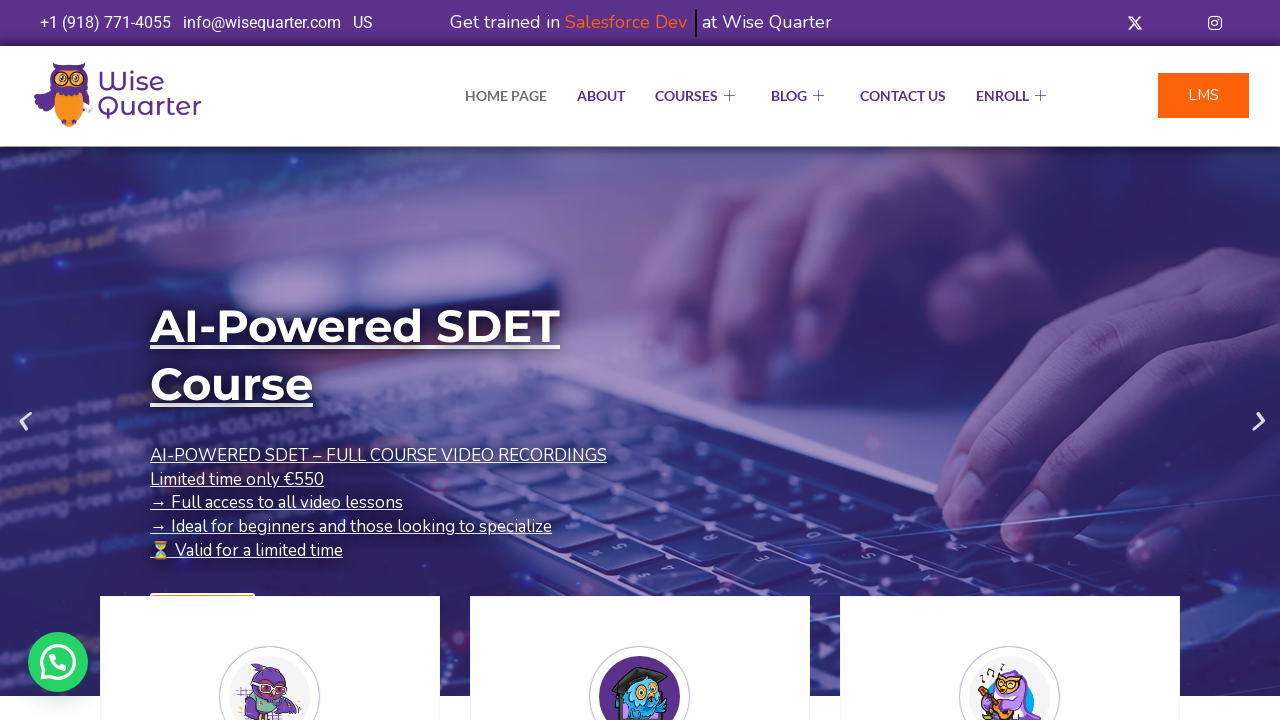

Retrieved page URL: https://wisequarter.com/
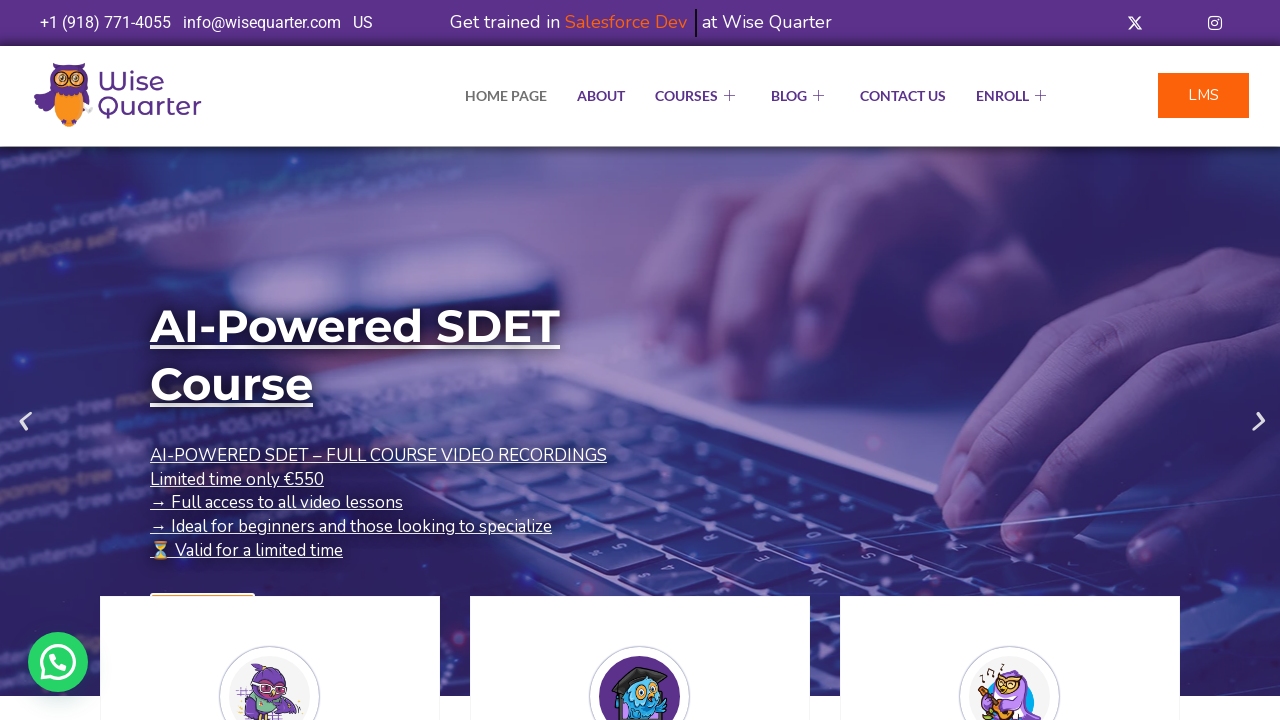

Retrieved page source code
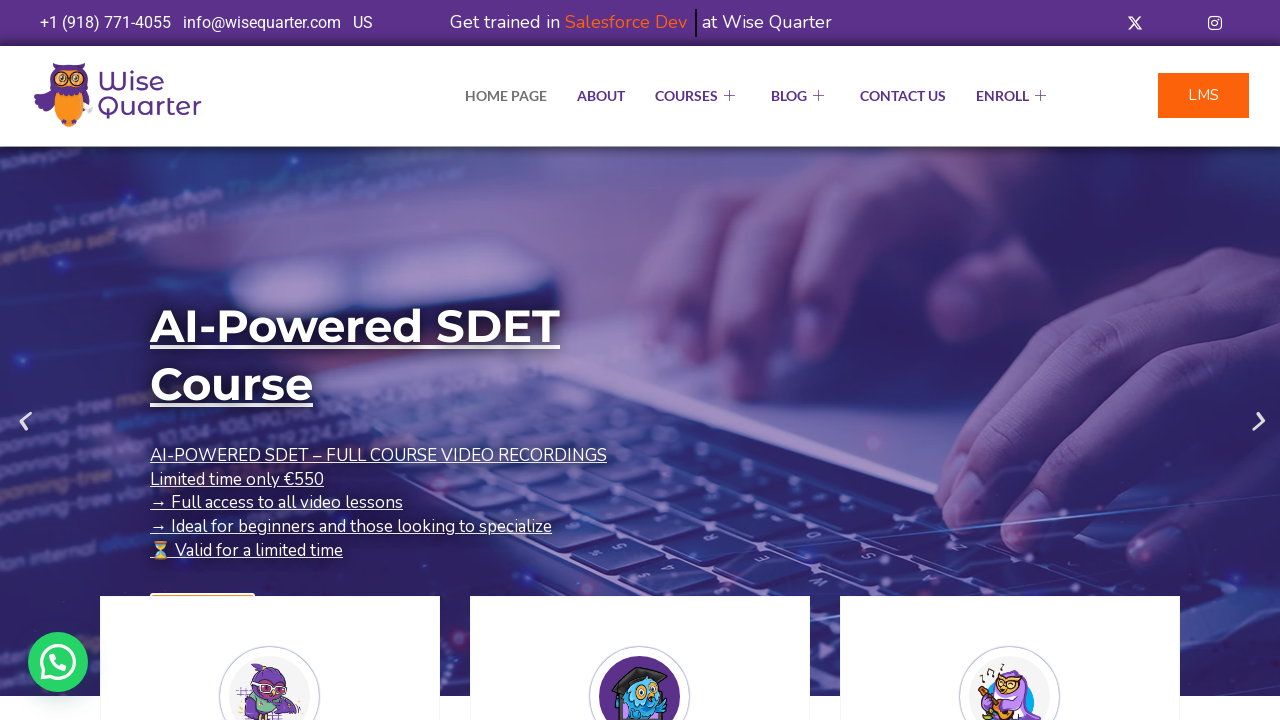

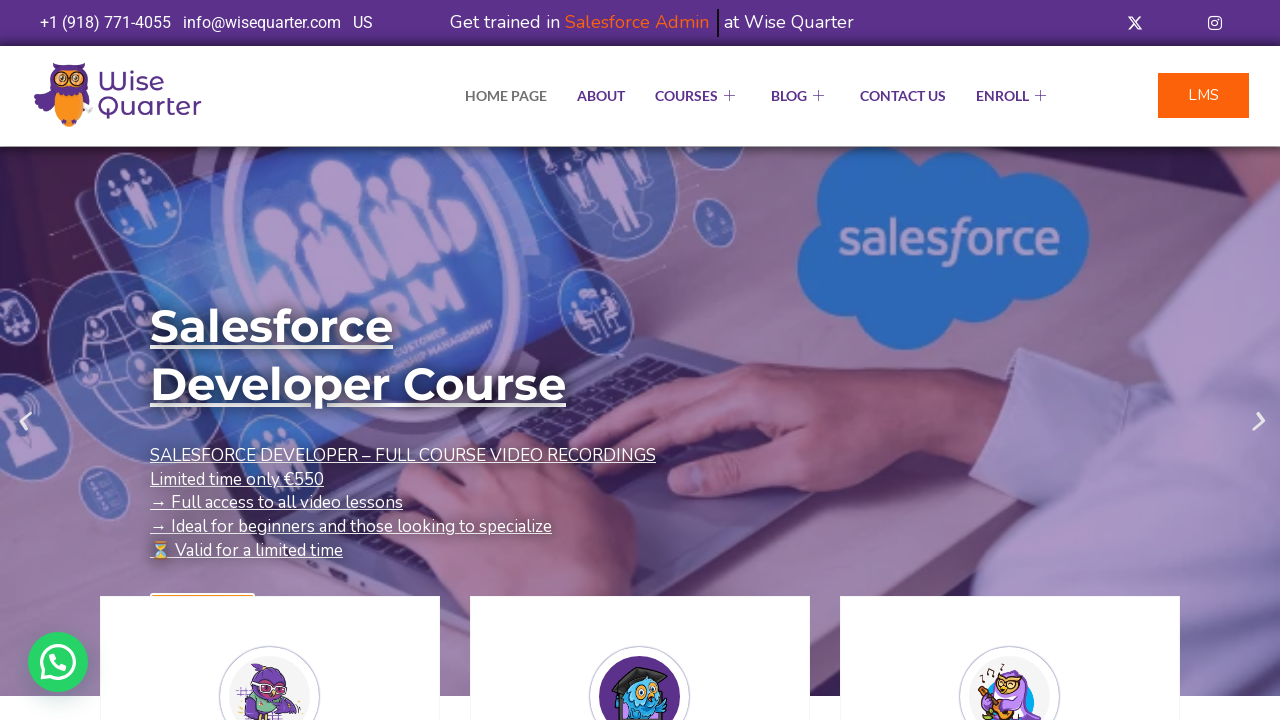